Performs a drag and drop action from box A to box B on the drag-and-drop demo page

Starting URL: https://crossbrowsertesting.github.io/drag-and-drop

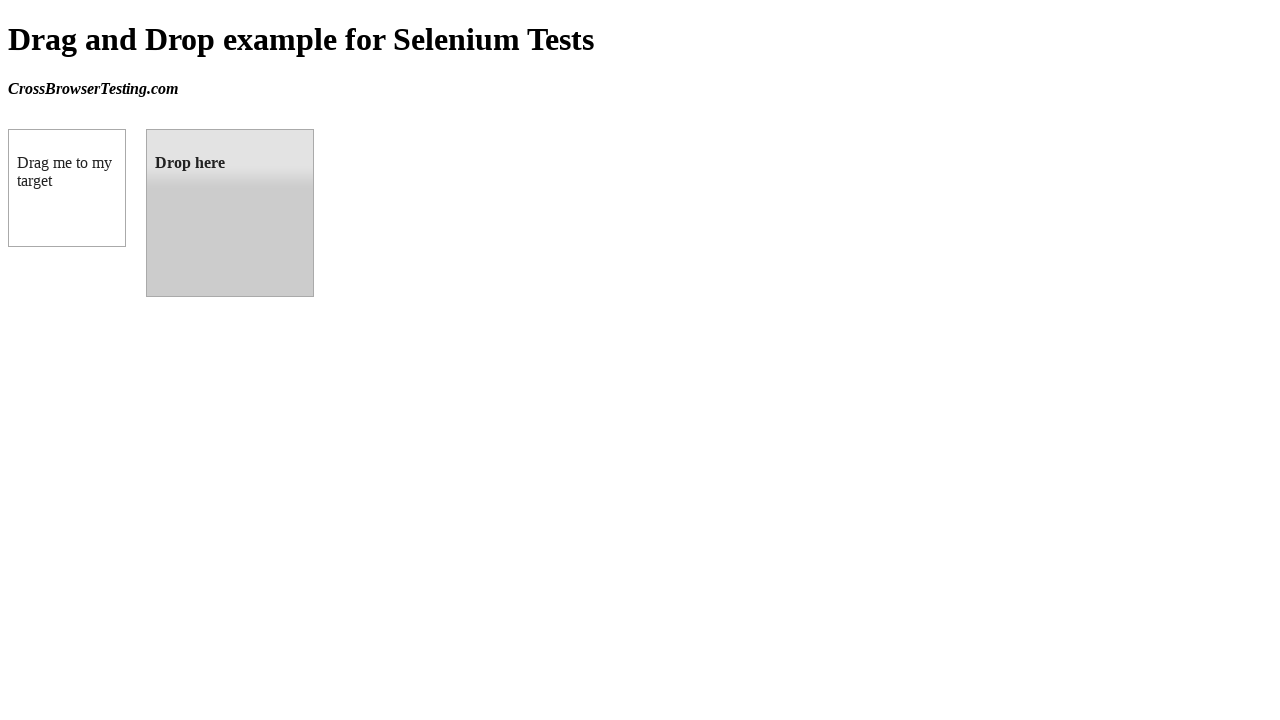

Navigated to drag-and-drop demo page
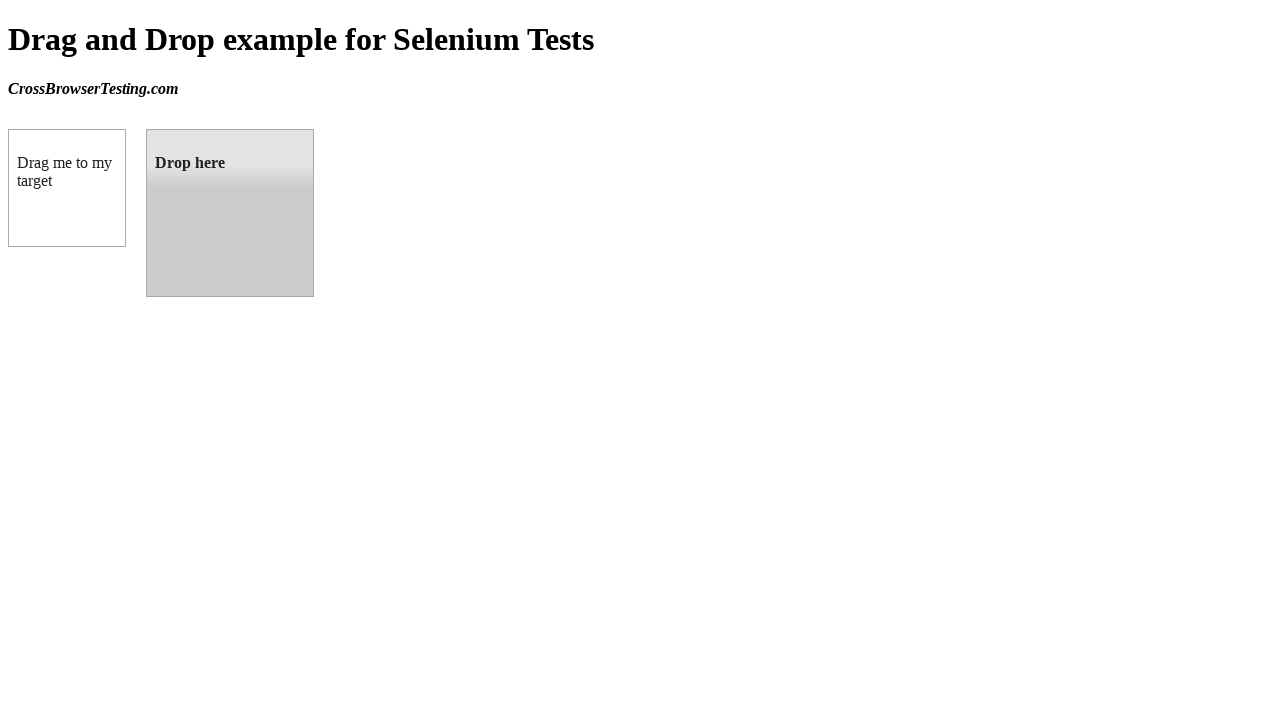

Located source element (box A)
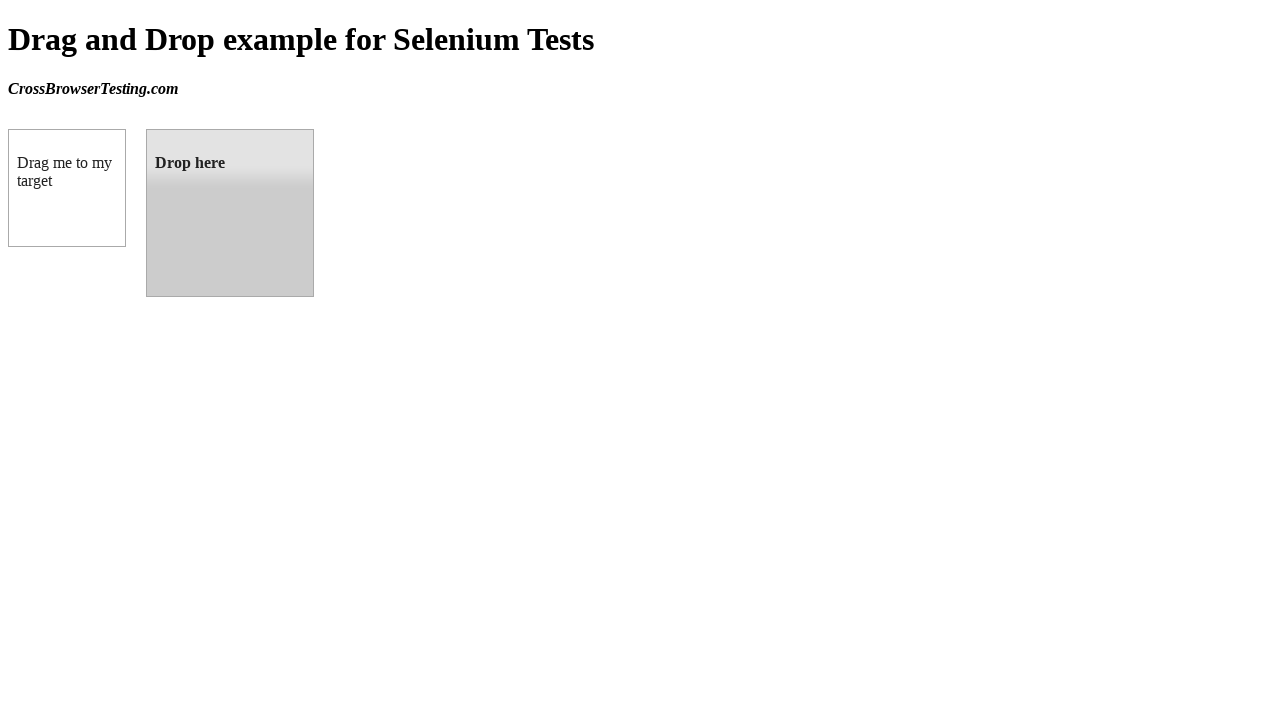

Located target element (box B)
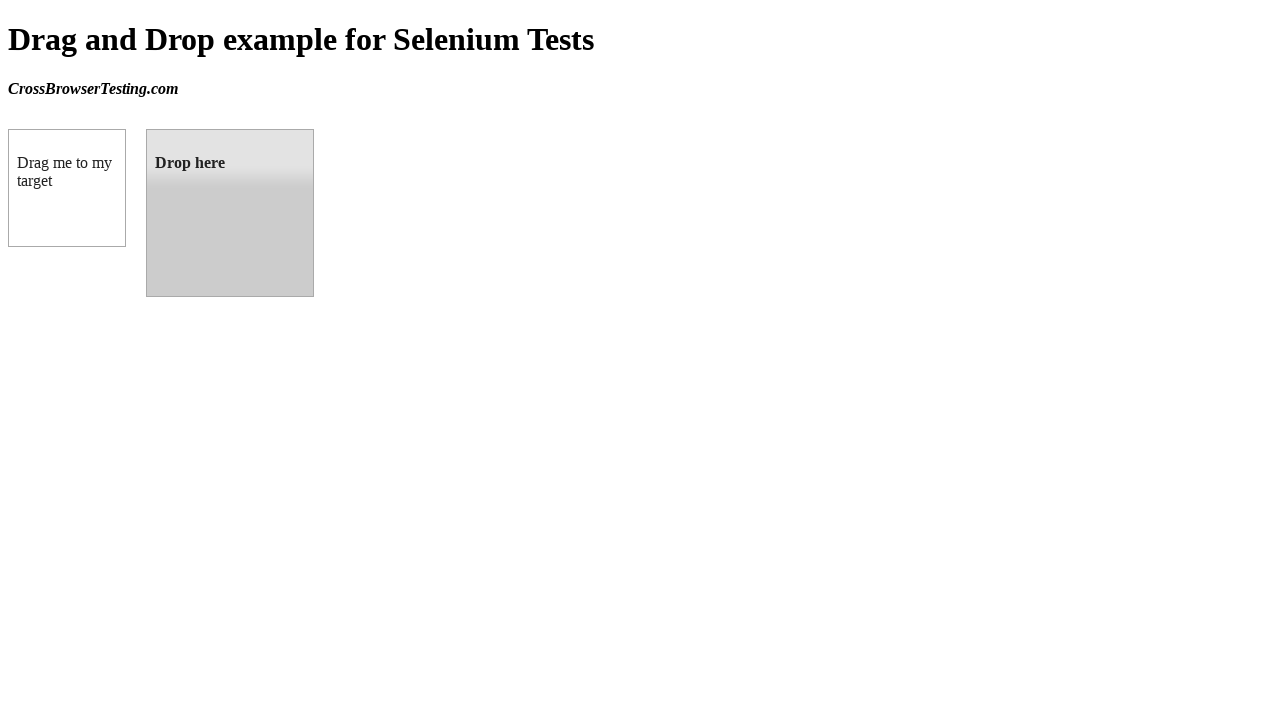

Performed drag and drop action from box A to box B at (230, 213)
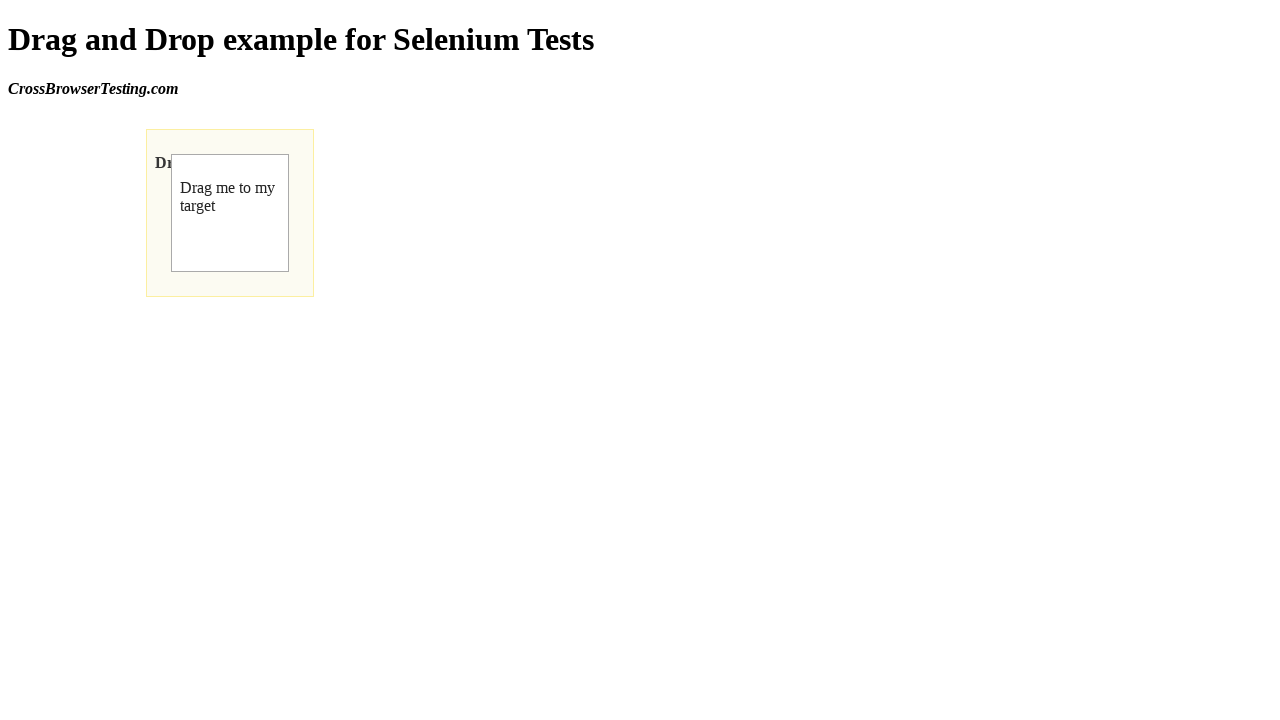

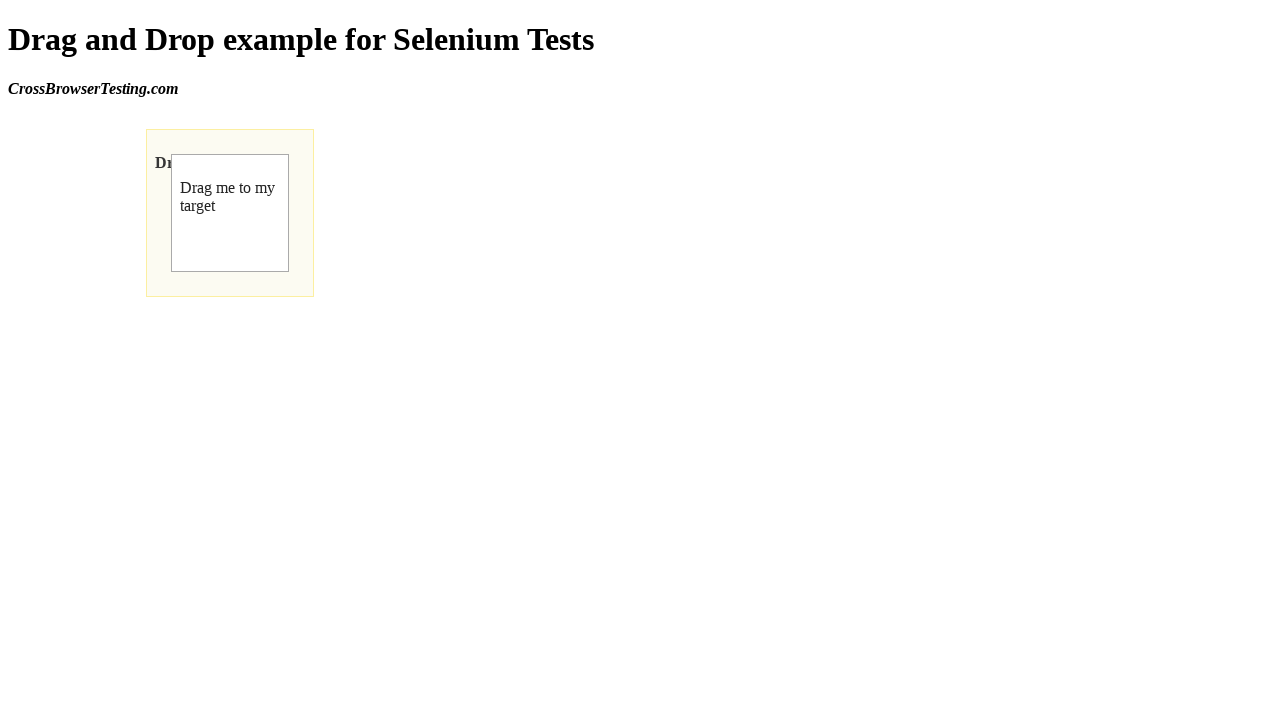